Tests un-marking todo items as complete by unchecking their toggle checkboxes.

Starting URL: https://demo.playwright.dev/todomvc

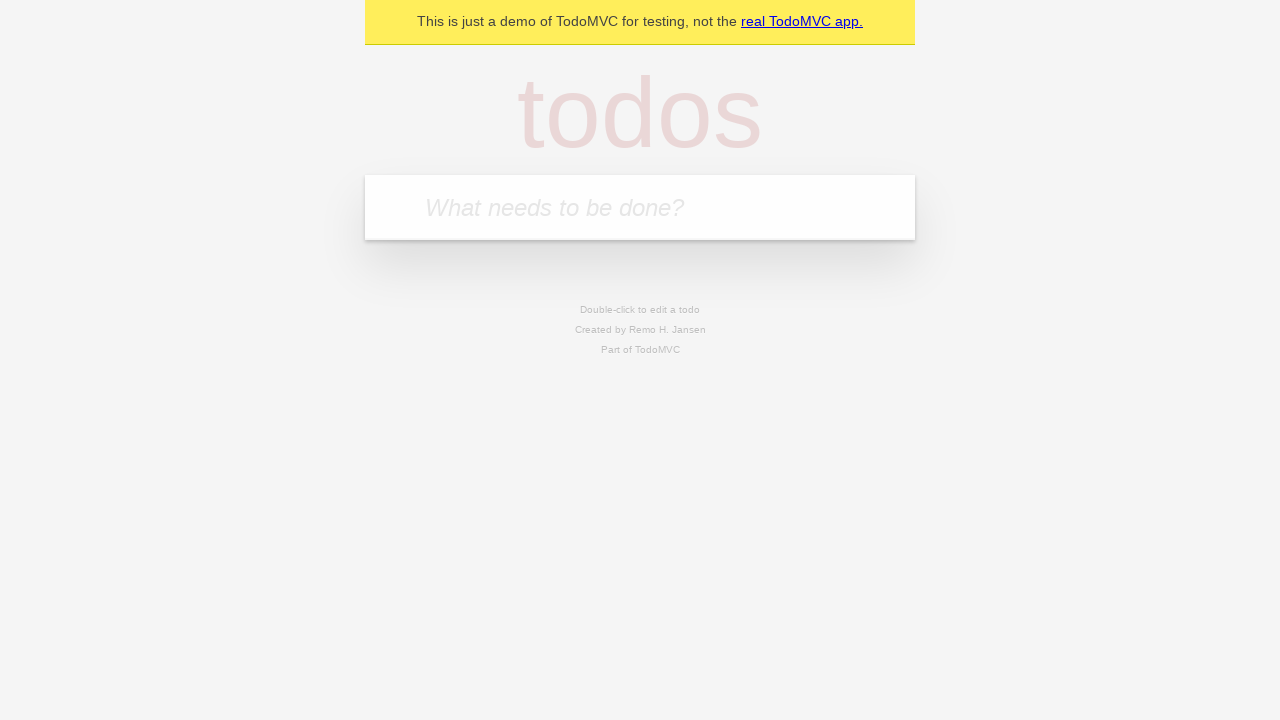

Filled new todo input with 'buy some cheese' on .new-todo
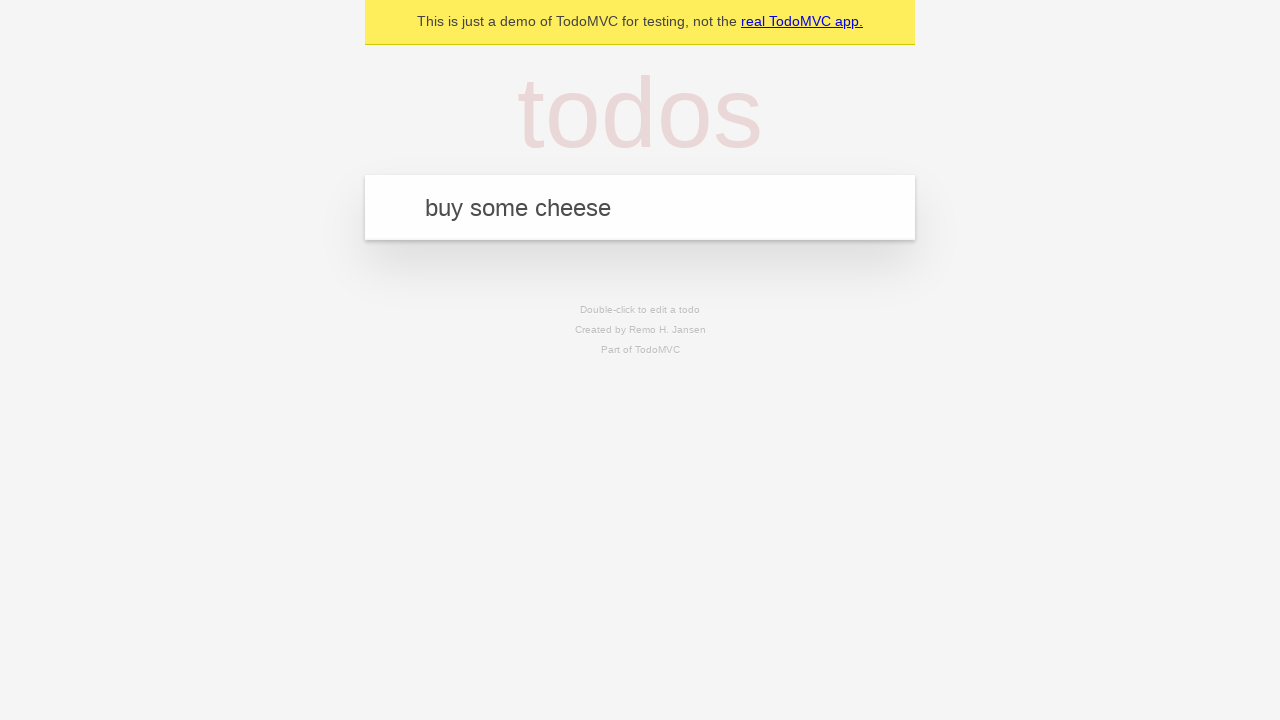

Pressed Enter to create first todo item on .new-todo
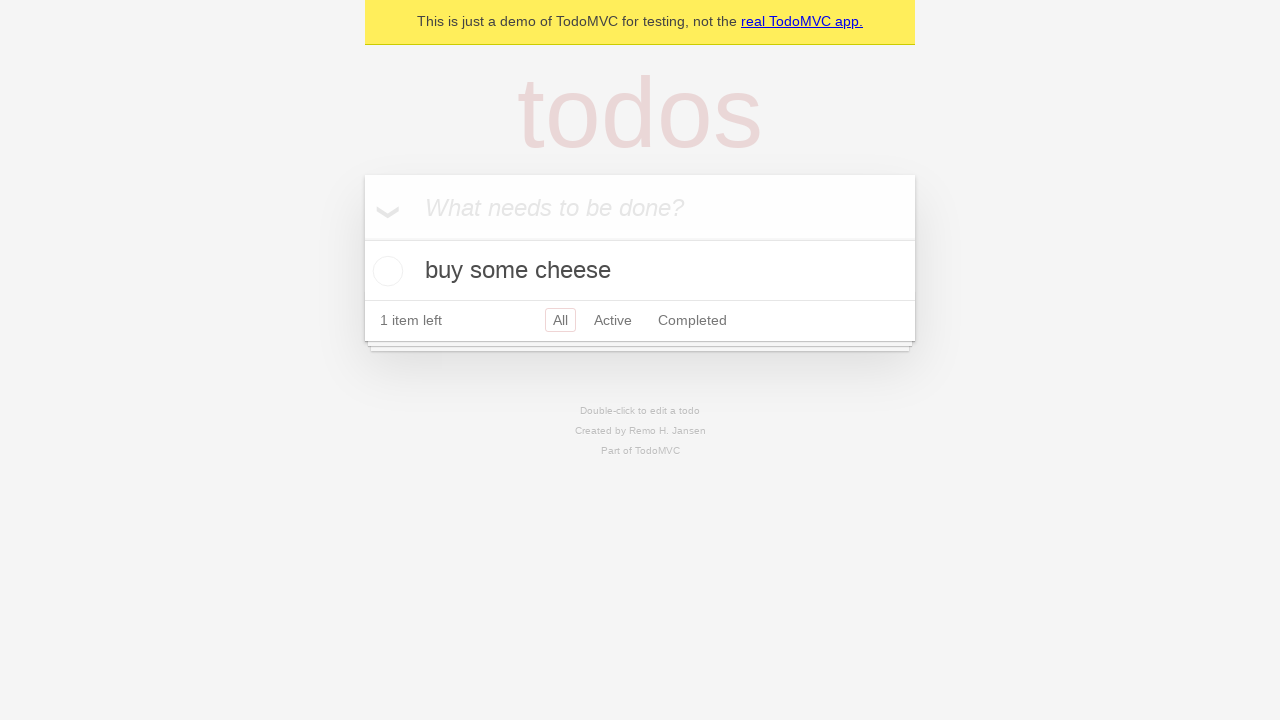

Filled new todo input with 'feed the cat' on .new-todo
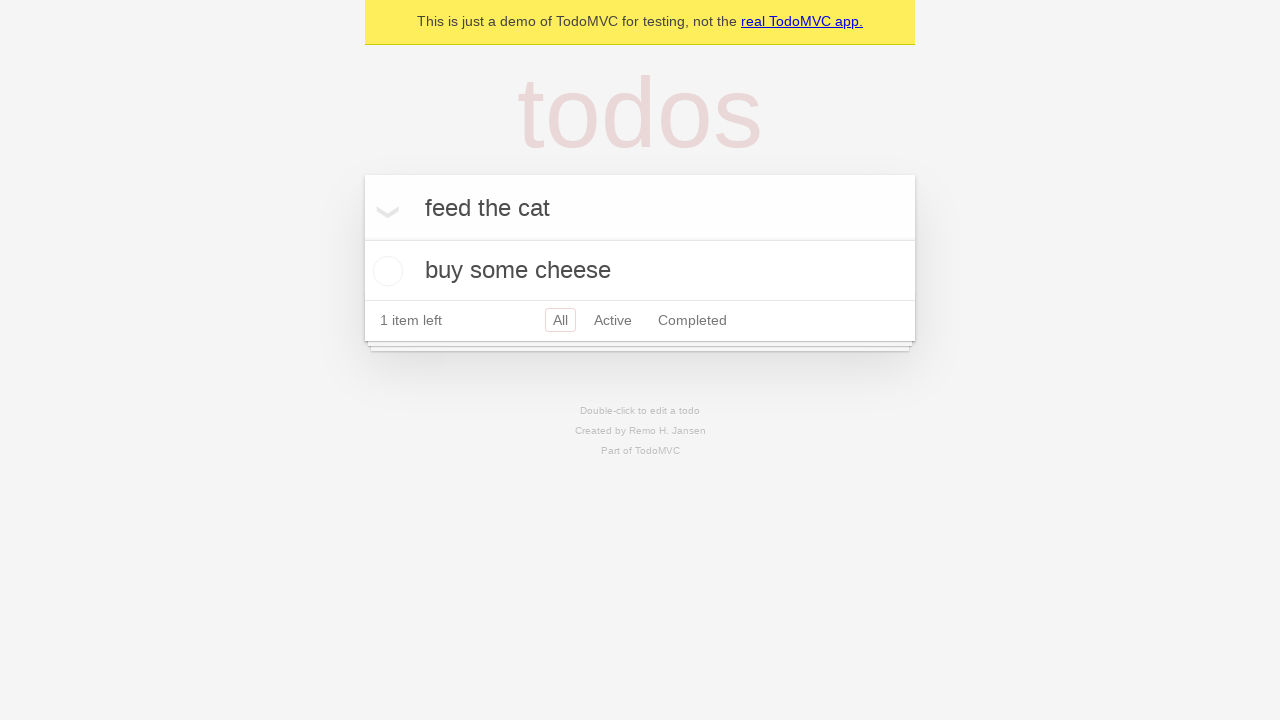

Pressed Enter to create second todo item on .new-todo
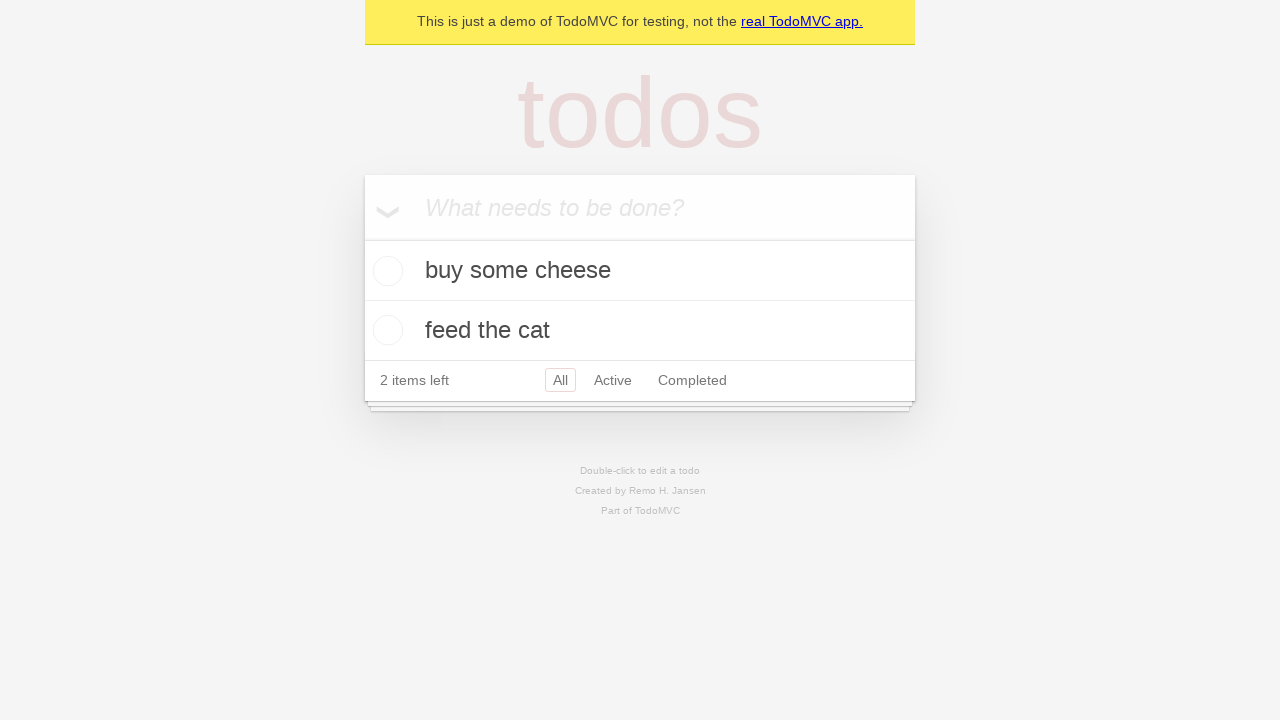

Waited for second todo item to appear in list
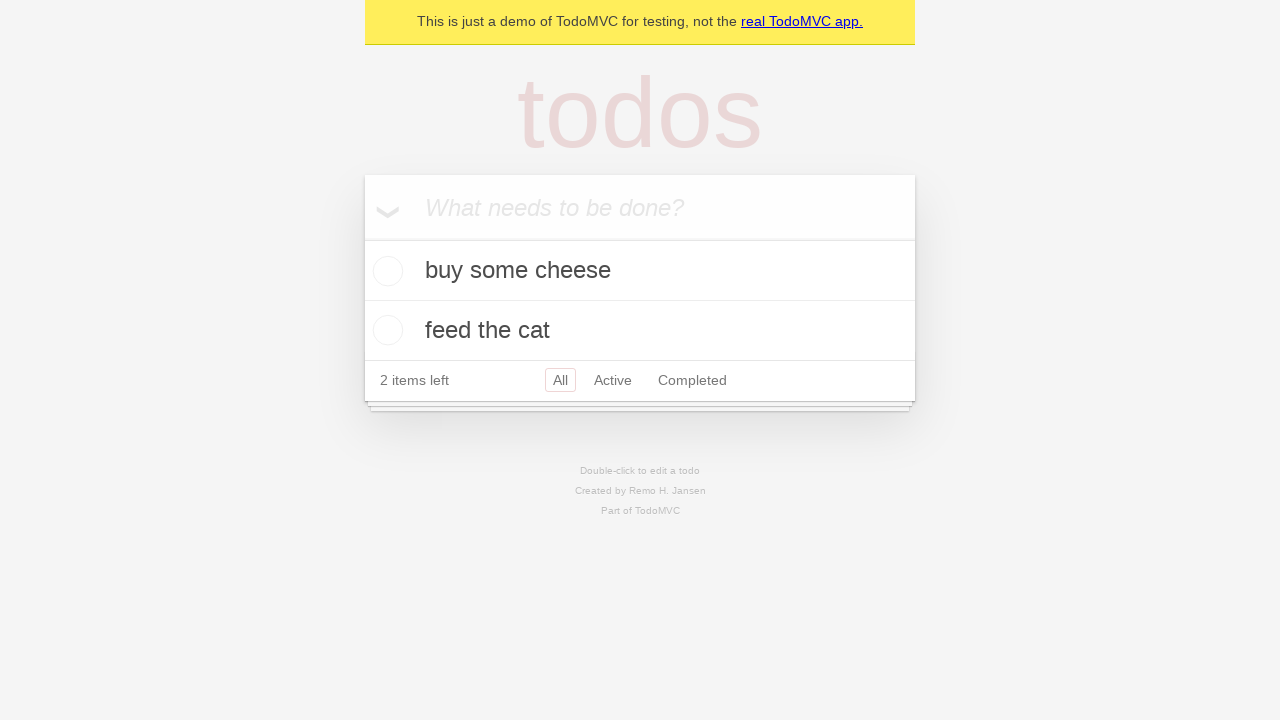

Checked toggle checkbox to mark first item as complete at (385, 271) on .todo-list li >> nth=0 >> .toggle
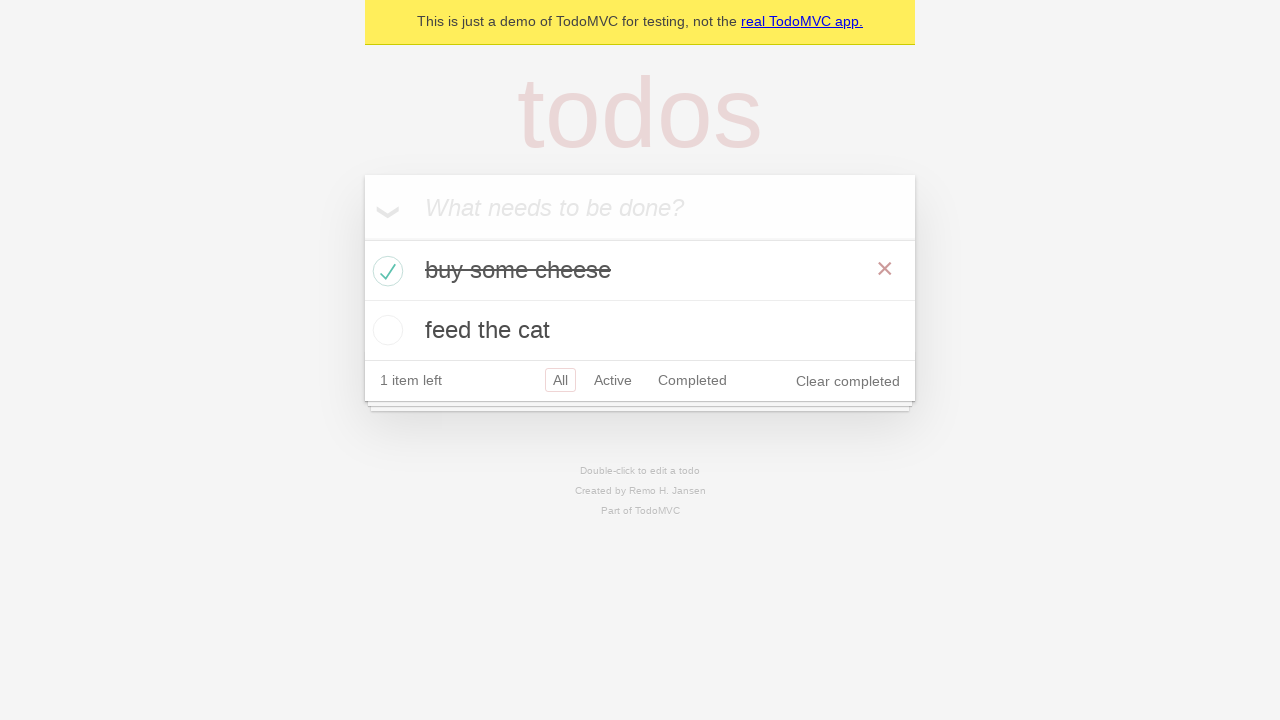

Unchecked toggle checkbox to un-mark first item as complete at (385, 271) on .todo-list li >> nth=0 >> .toggle
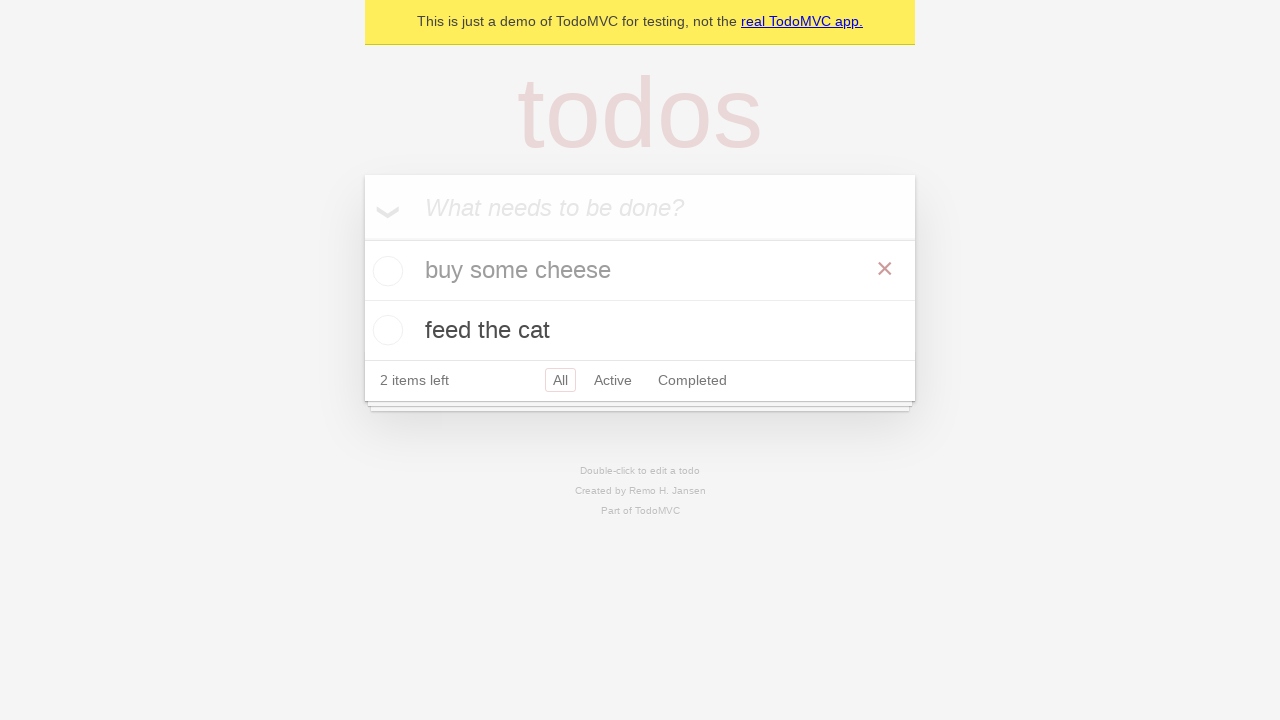

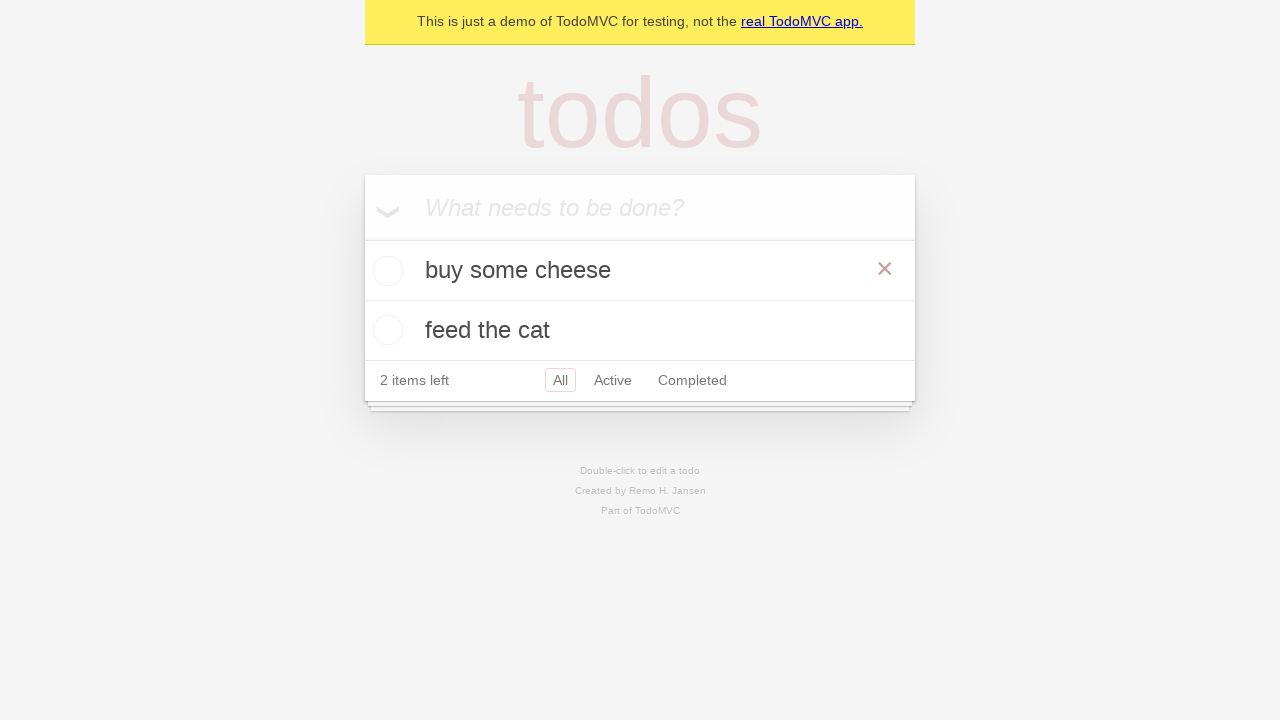